Tests the page load time by navigating to the Swords page and measuring load performance

Starting URL: https://www.glendale.com/

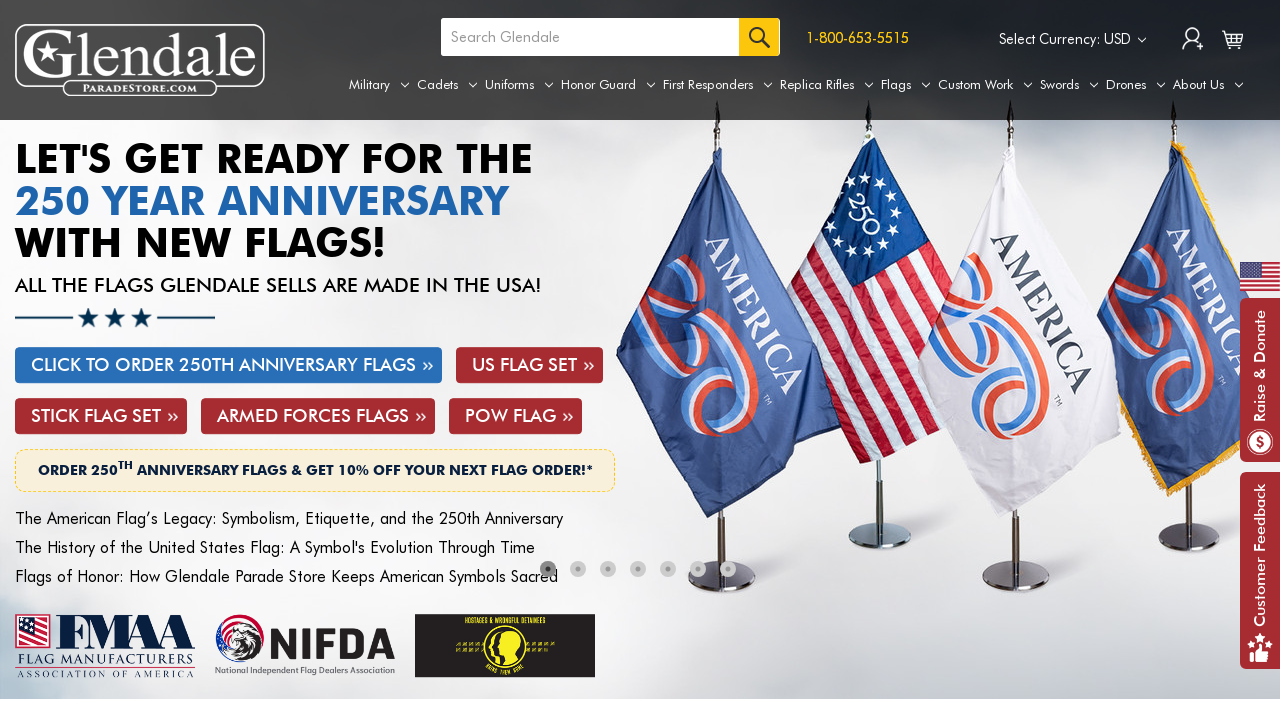

Hovered over the Swords tab in navigation at (1069, 85) on a[aria-label='Swords']
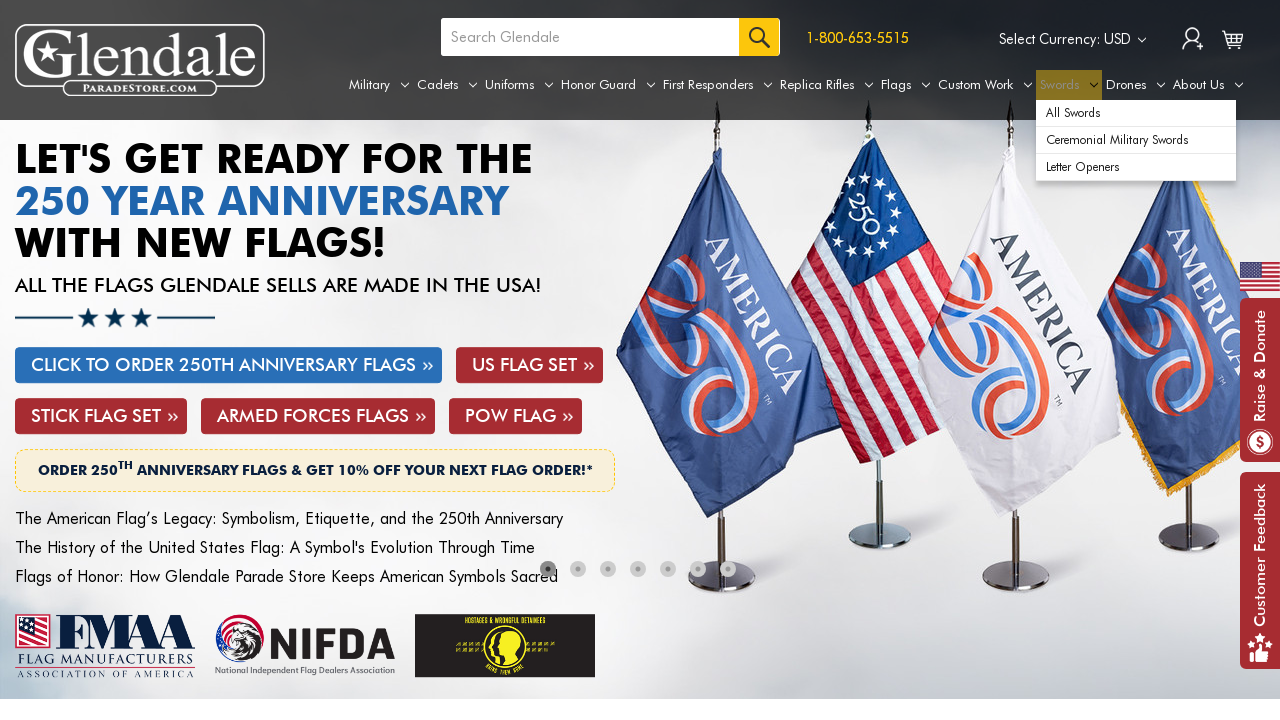

Clicked the first item in the swords dropdown menu at (1136, 113) on #navPages-185 ul.navPage-subMenu-list li.navPage-subMenu-item a.navPage-subMenu-
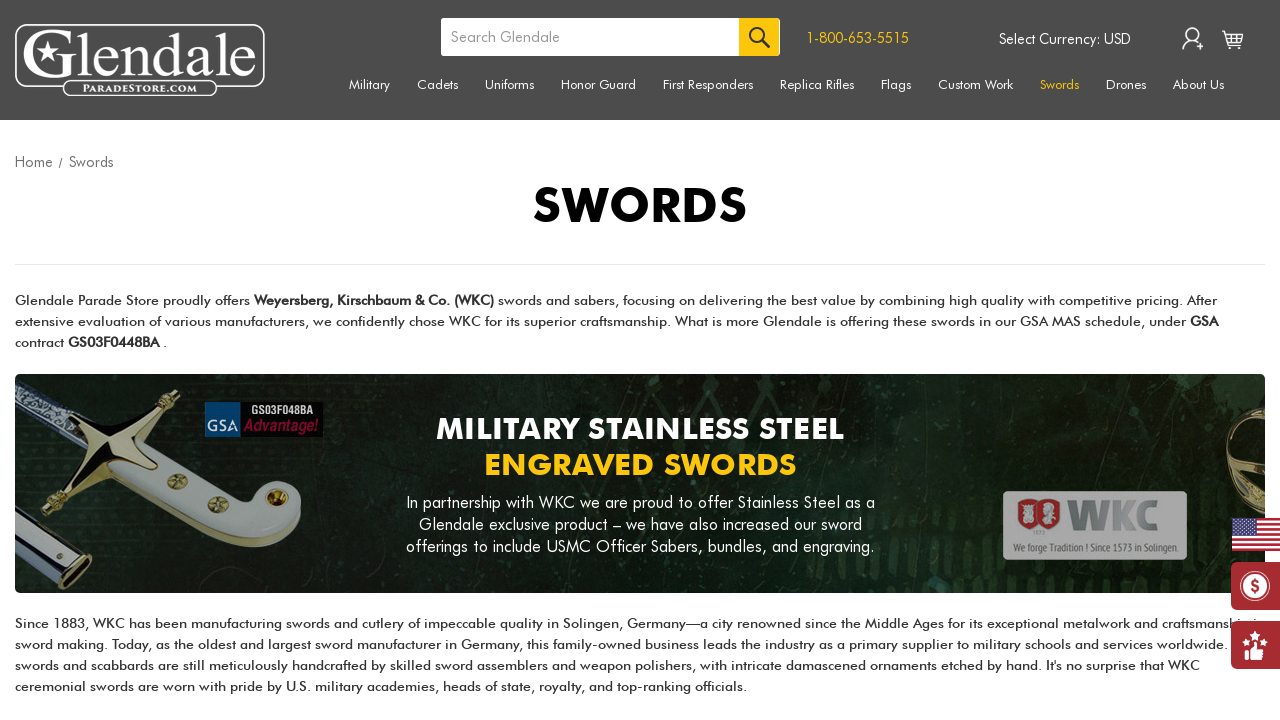

Swords page fully loaded and network idle
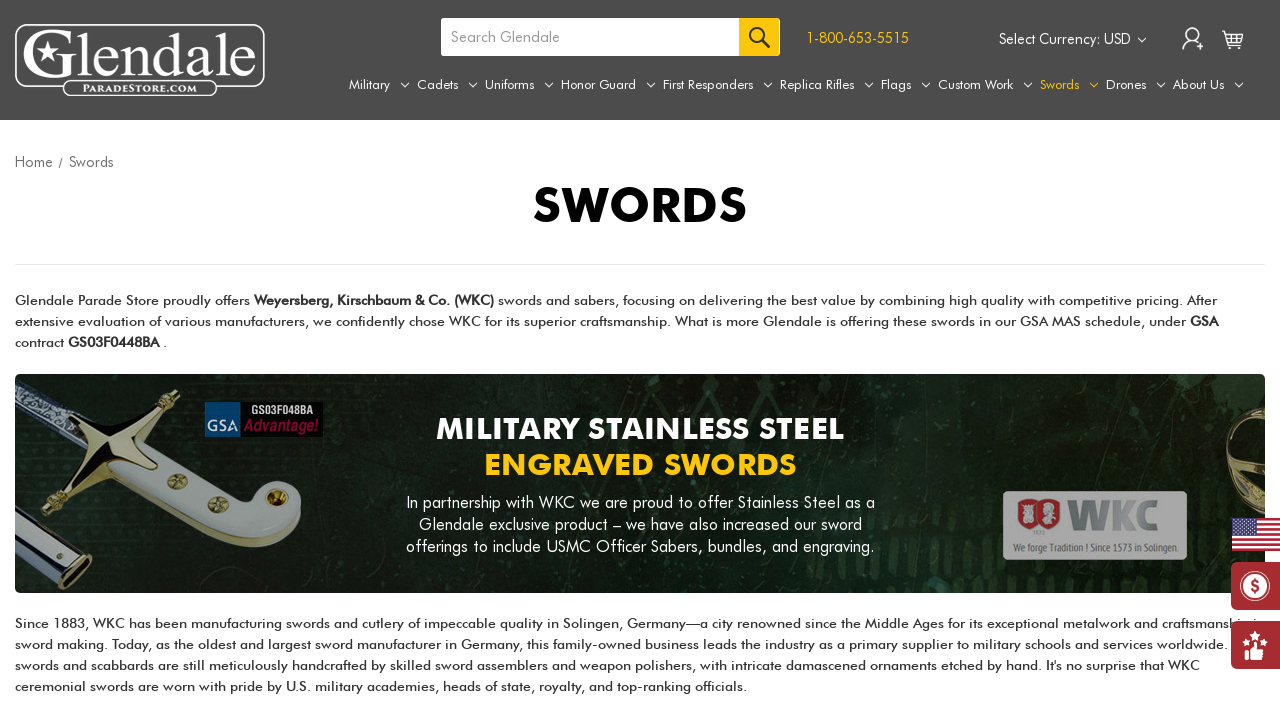

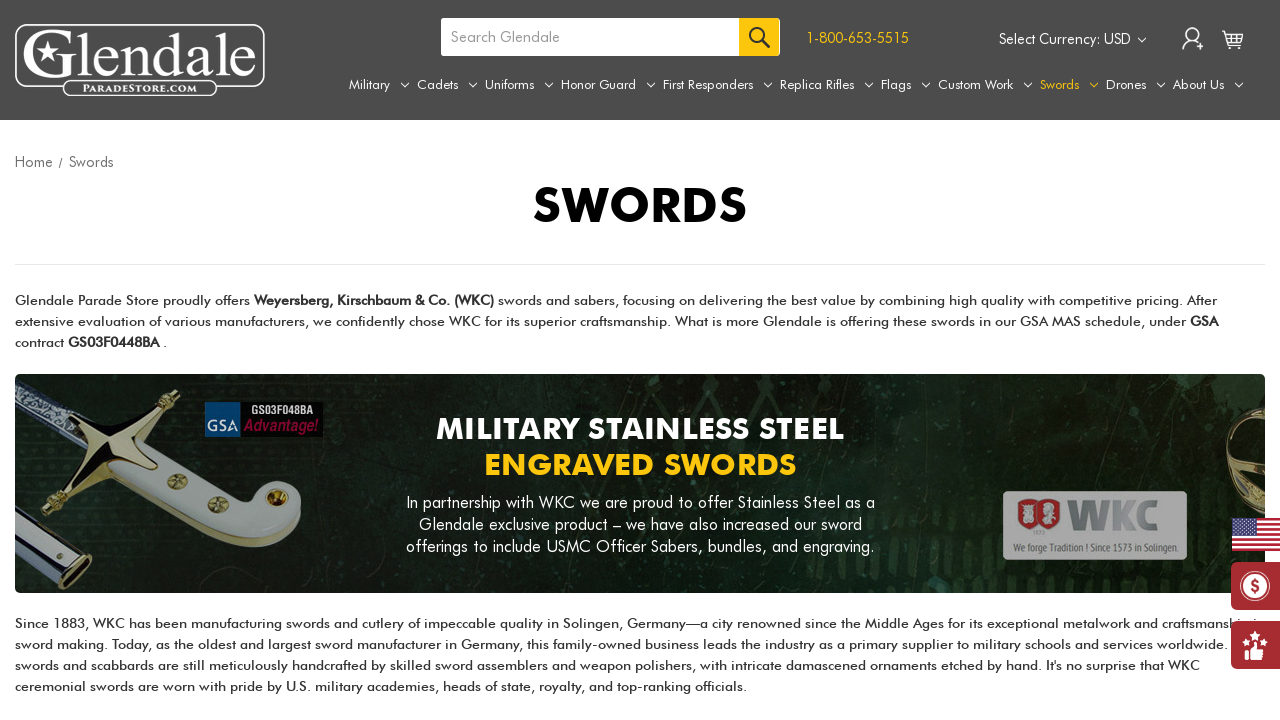